Tests right-click (context menu) functionality on a jQuery contextMenu demo page by performing a context click on a target element.

Starting URL: http://swisnl.github.io/jQuery-contextMenu/demo.html

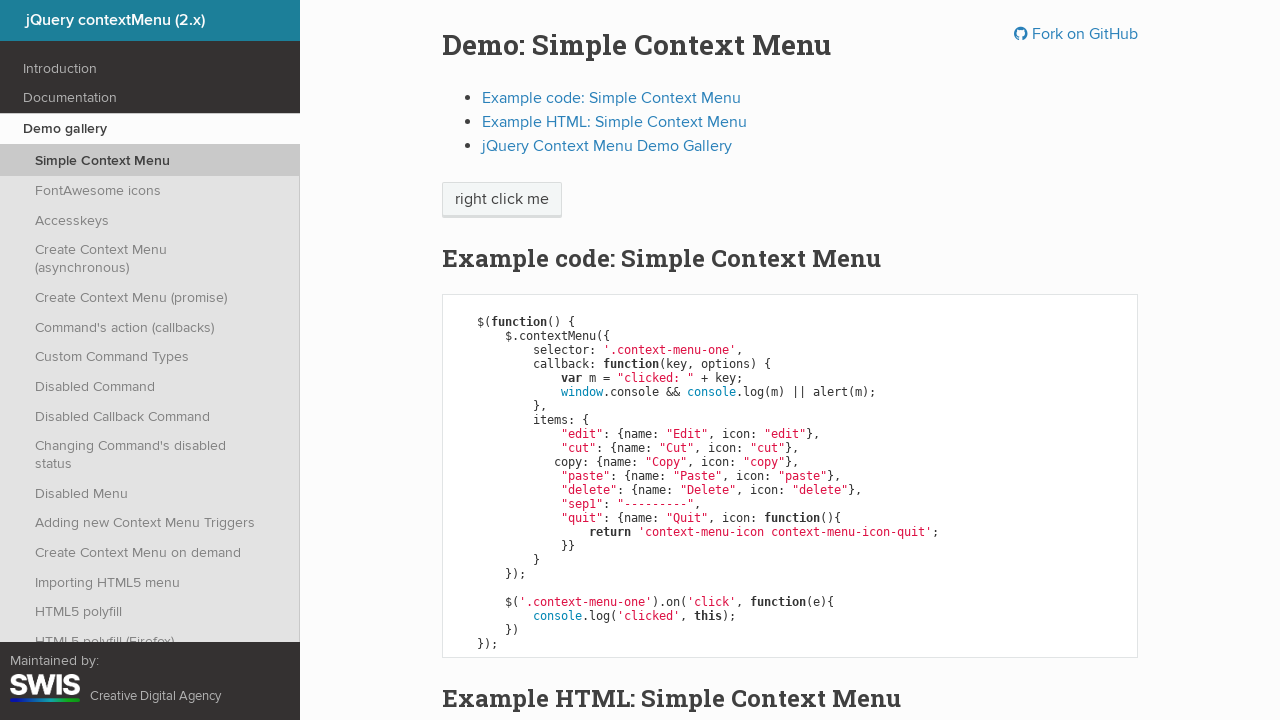

Waited for target element to load on jQuery contextMenu demo page
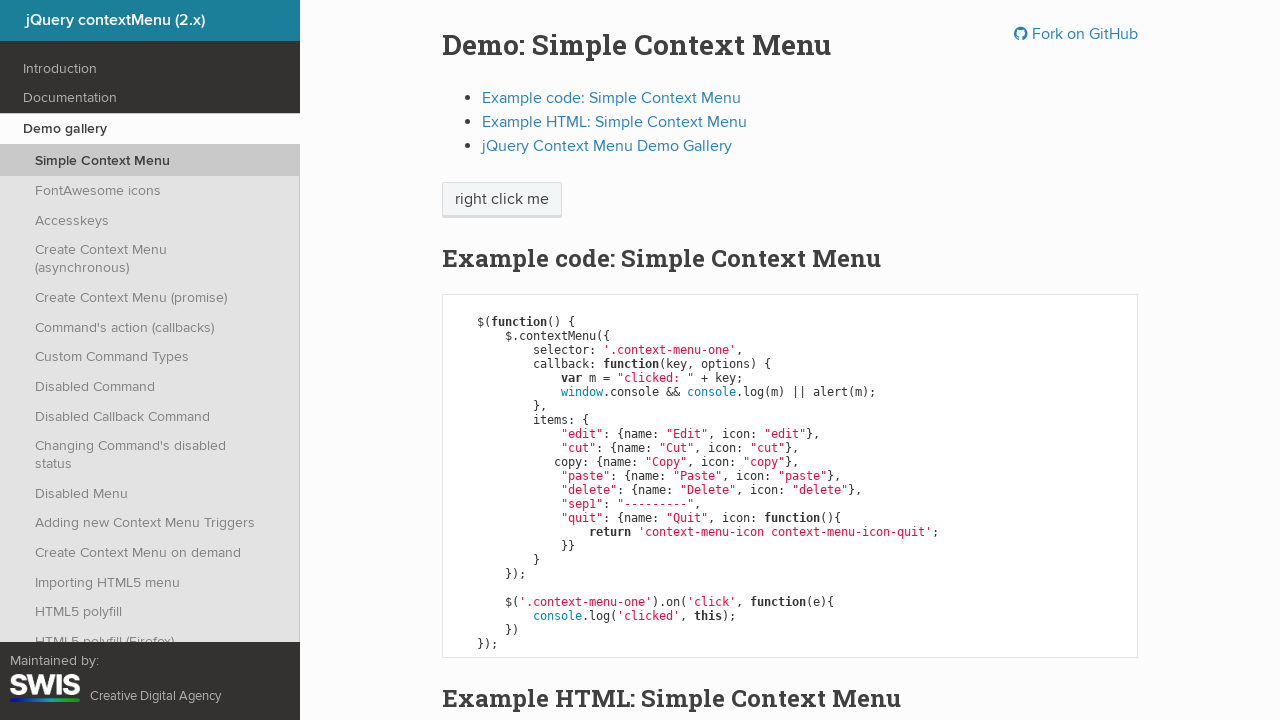

Performed right-click (context click) on target element at (502, 200) on xpath=//html/body/div/section/div/div/div/p/span
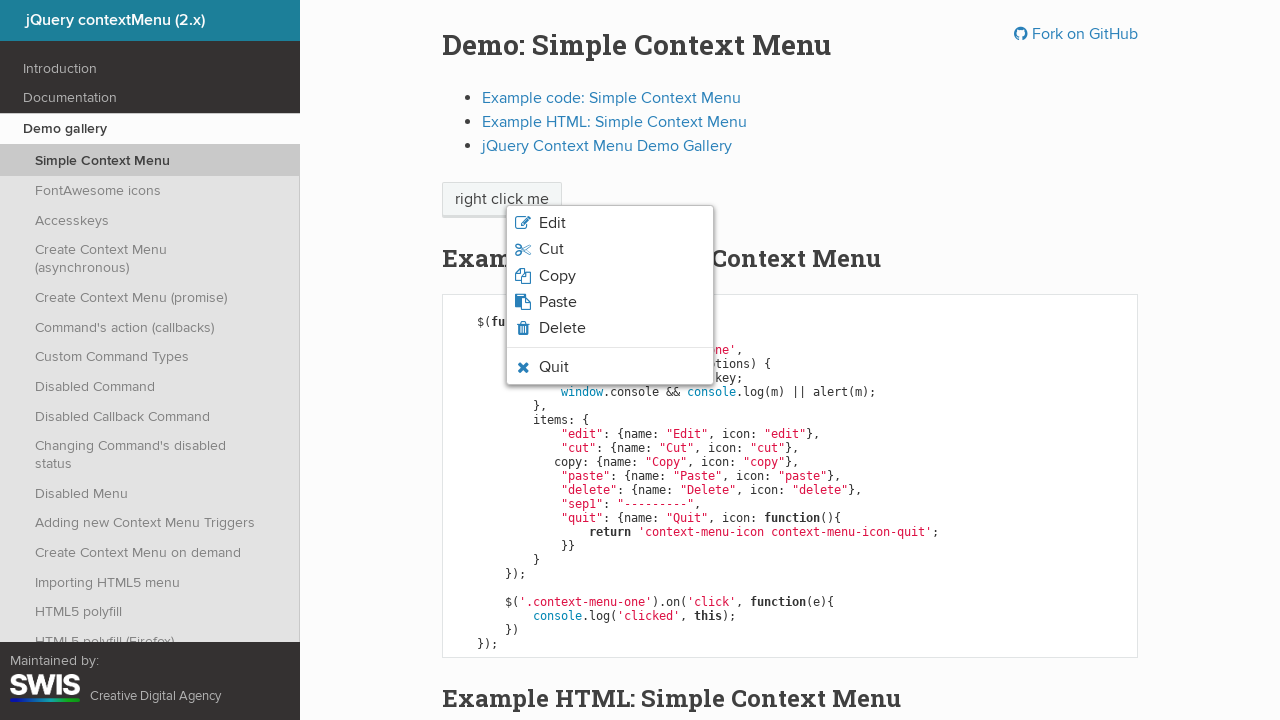

Context menu appeared and became visible
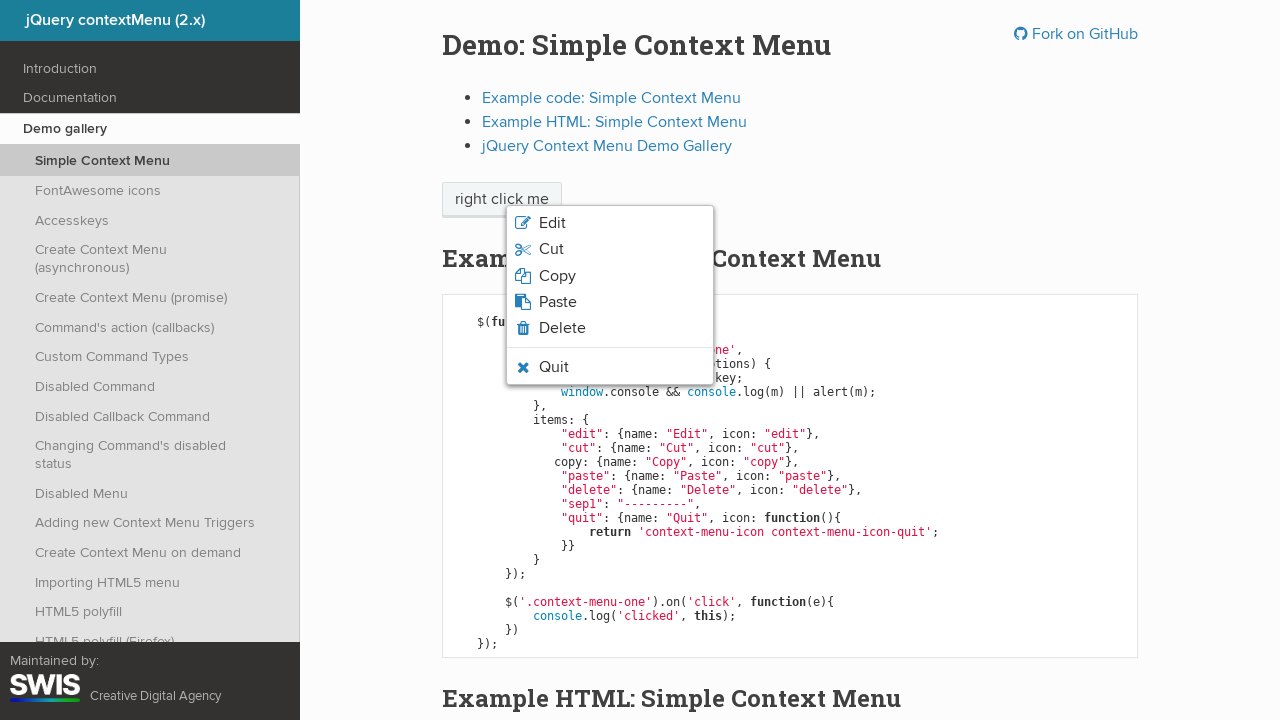

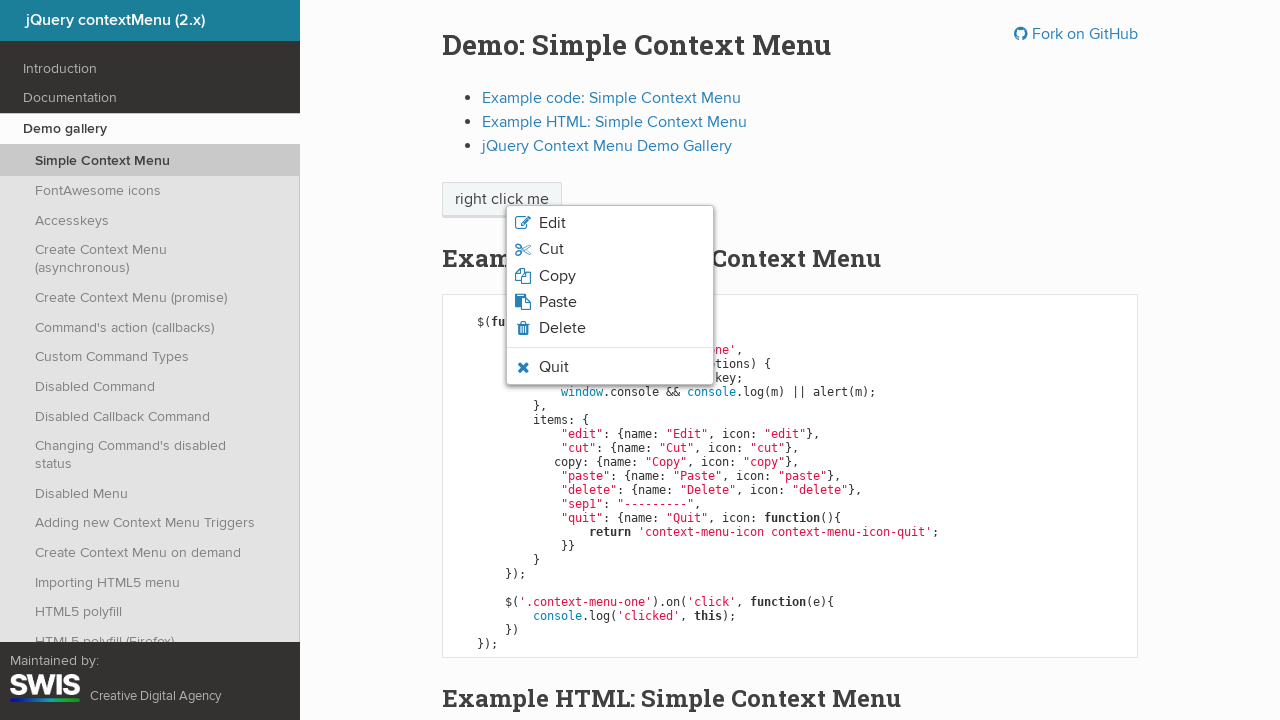